Tests dropdown functionality by checking the selected value and selecting "Option 2" if not already selected

Starting URL: https://the-internet.herokuapp.com/dropdown

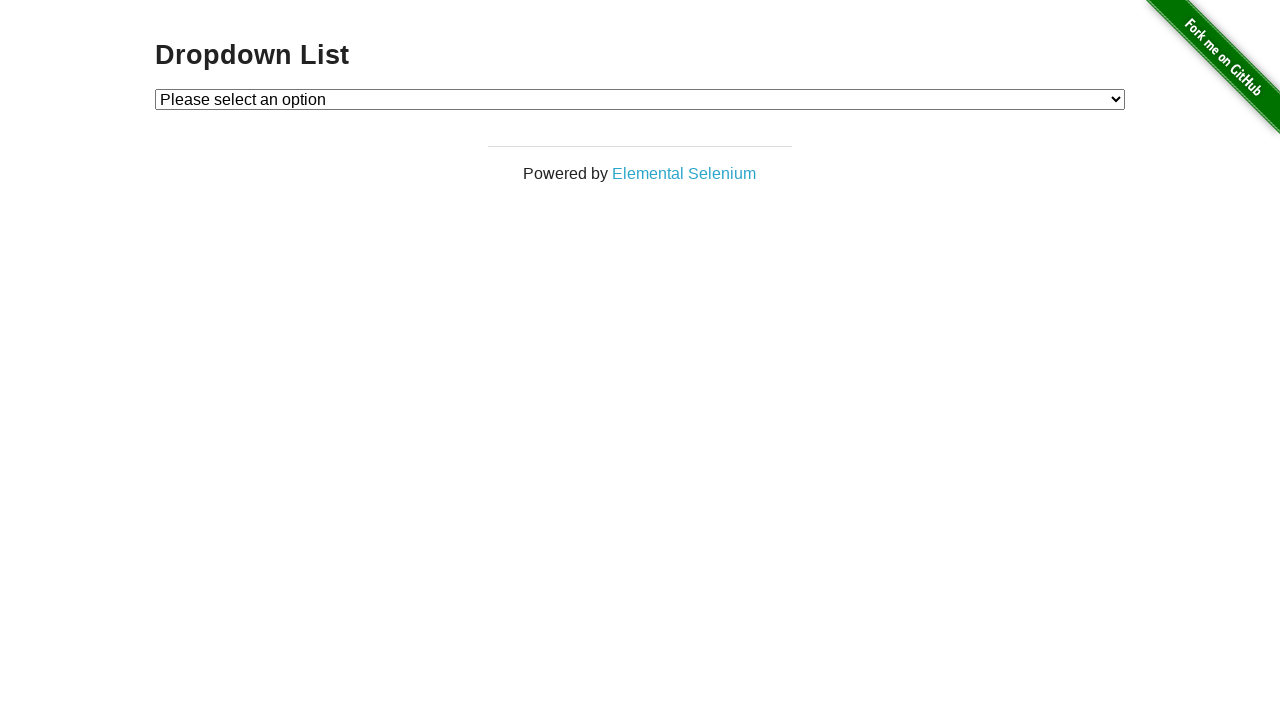

Located dropdown element
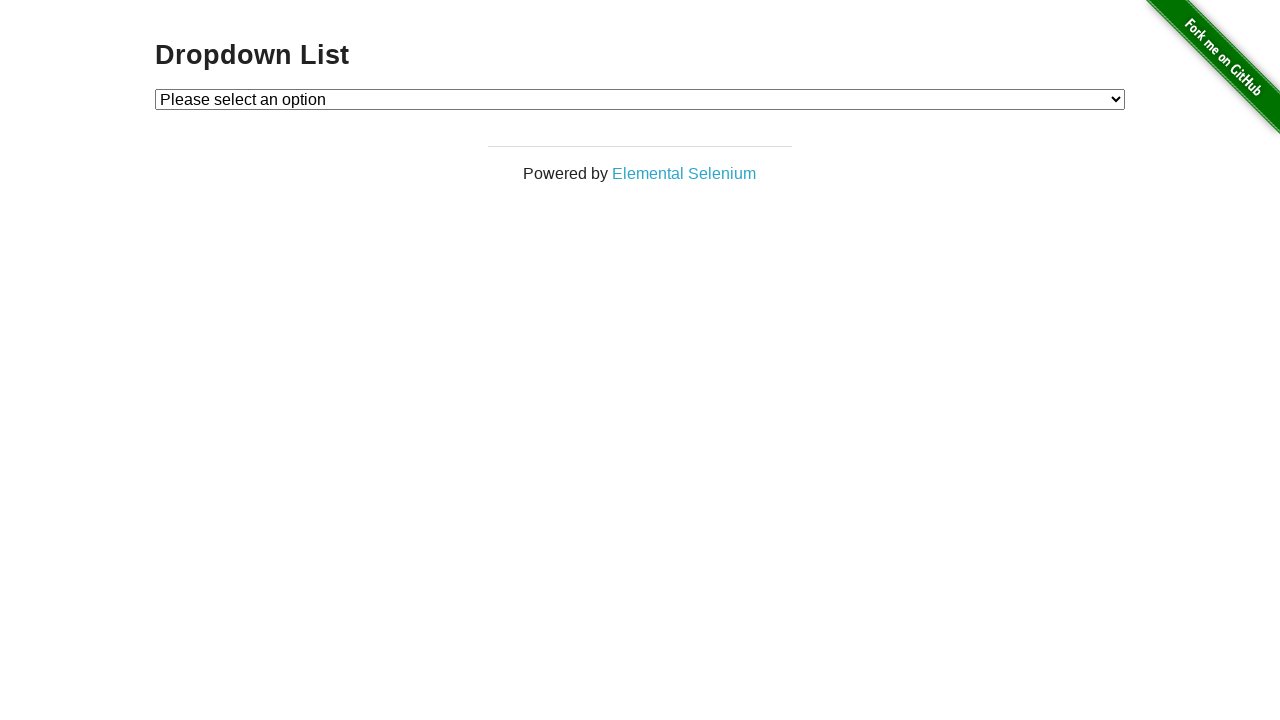

Retrieved current dropdown selection value
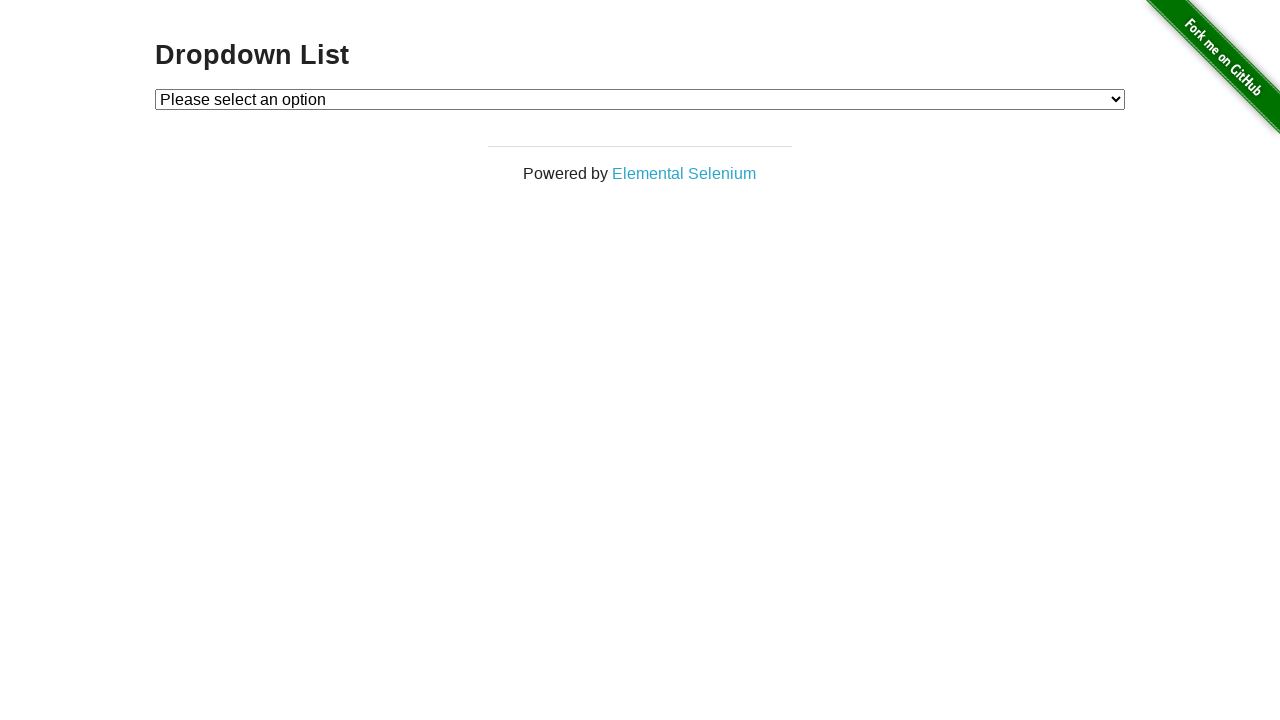

Selected 'Option 2' from dropdown on #dropdown
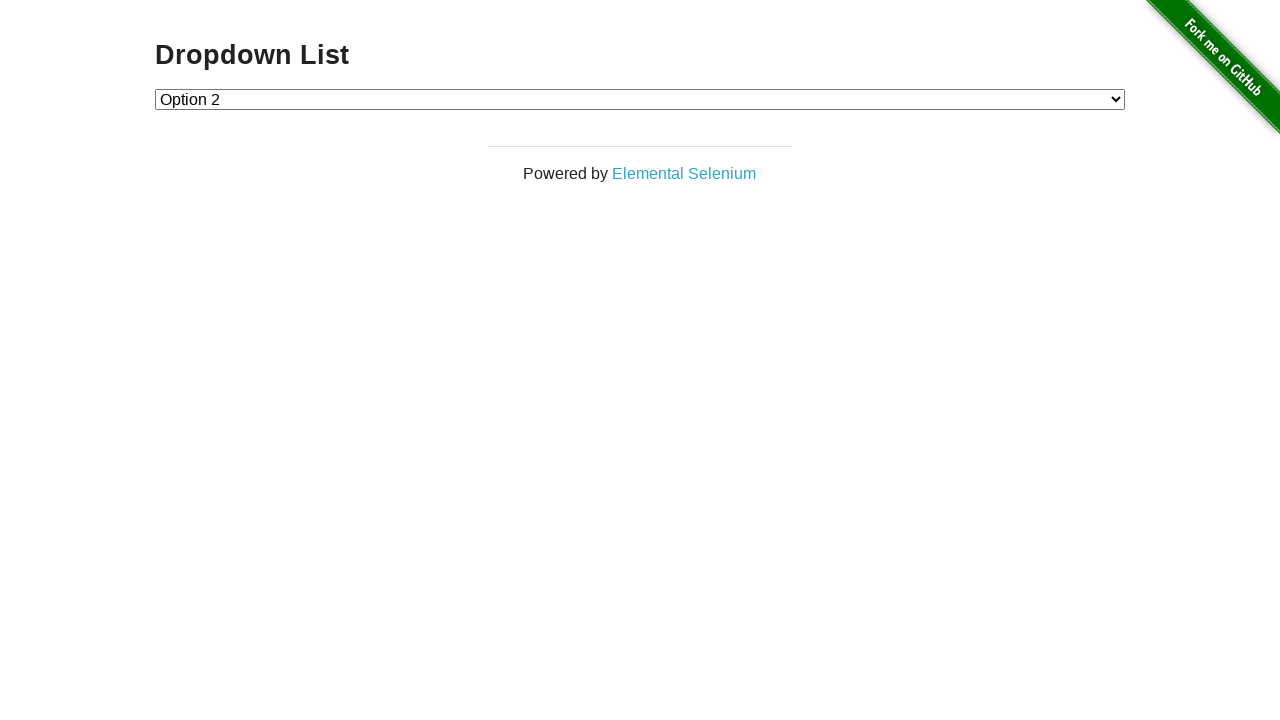

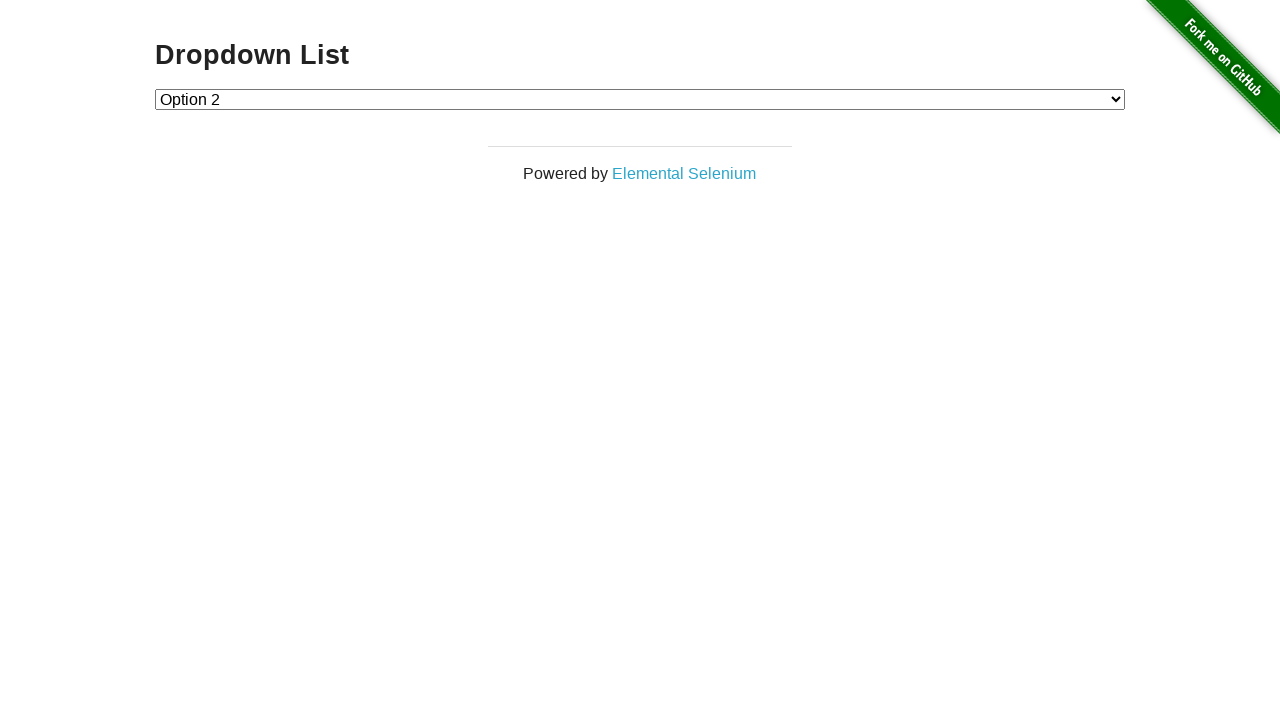